Tests radio button functionality by clicking a color option and verifying its selected state

Starting URL: https://selenium08.blogspot.com/2019/07/check-box-and-radio-buttons.html

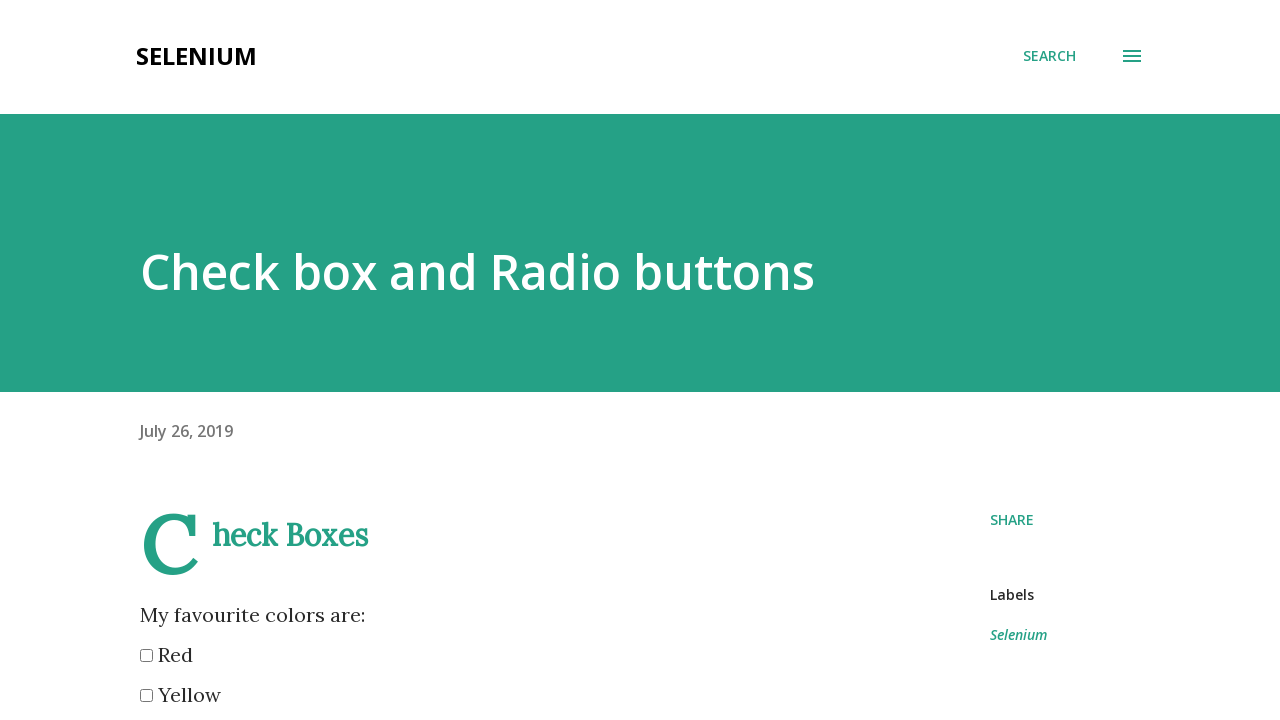

Waited 2 seconds for page to load
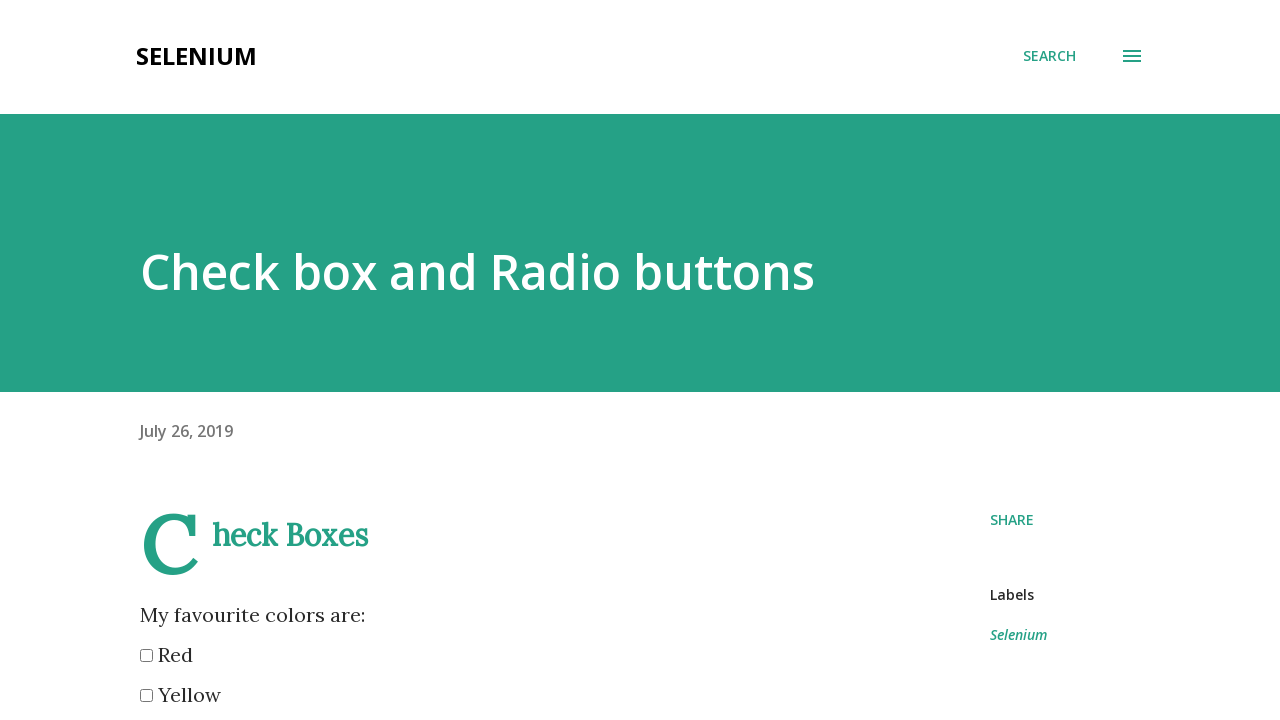

Clicked the first color radio button at (146, 656) on (//input[@name='color'])[1]
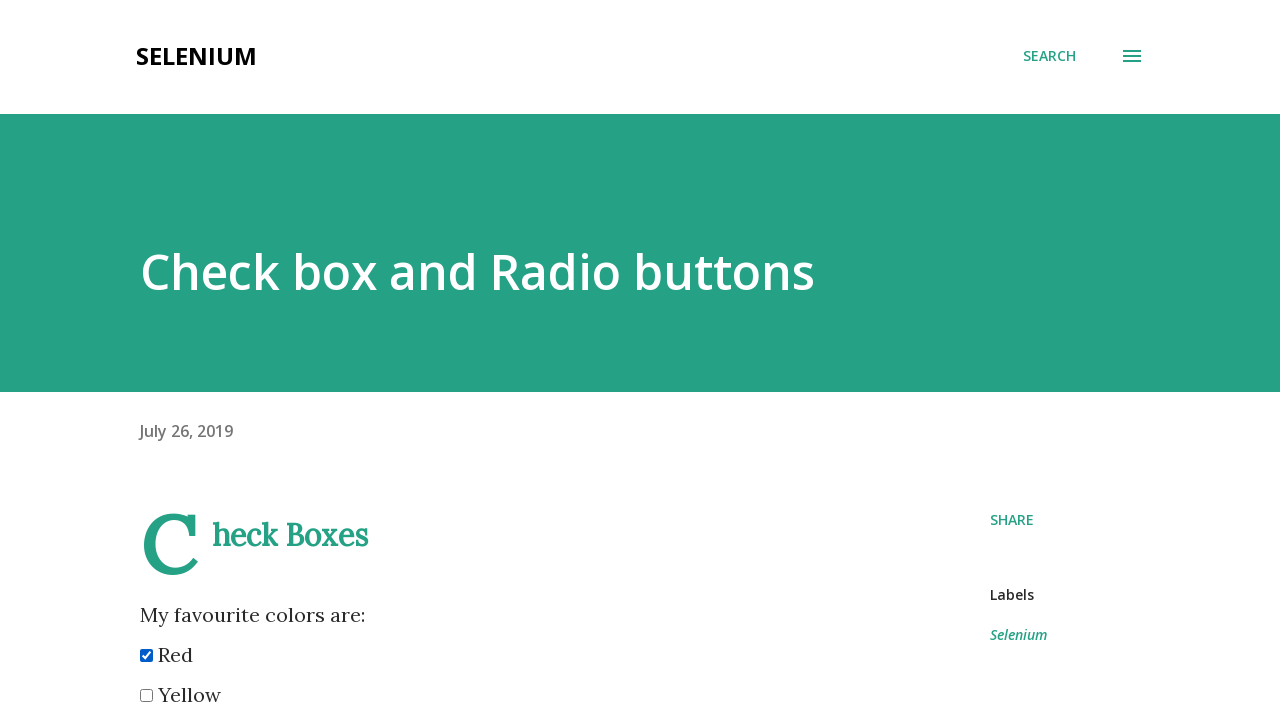

Waited 2 seconds after clicking radio button
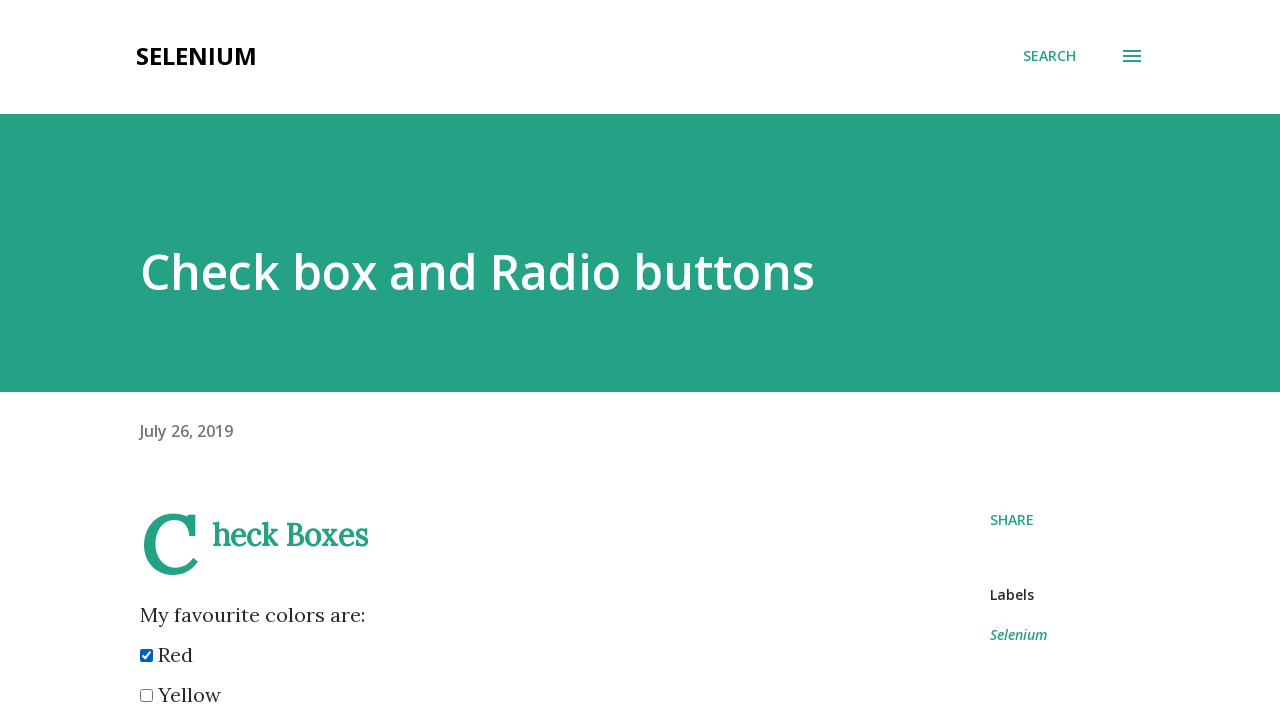

Radio button is displayed on page
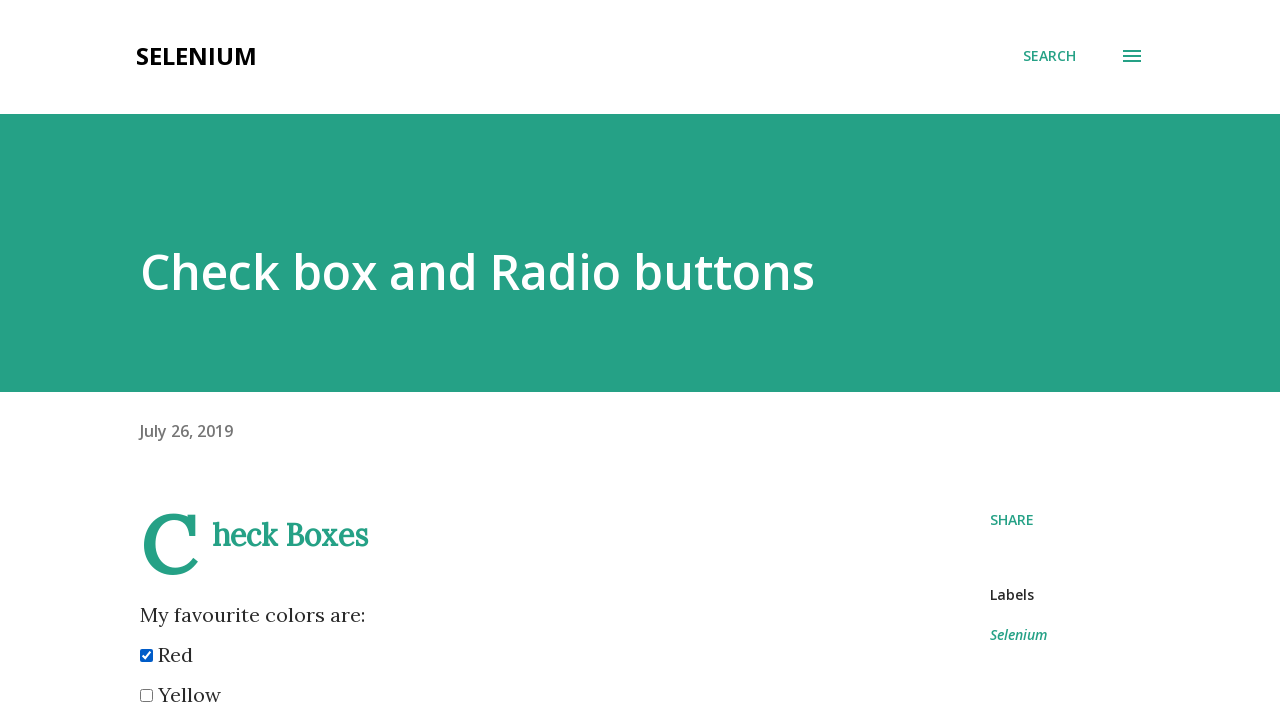

Radio button is enabled
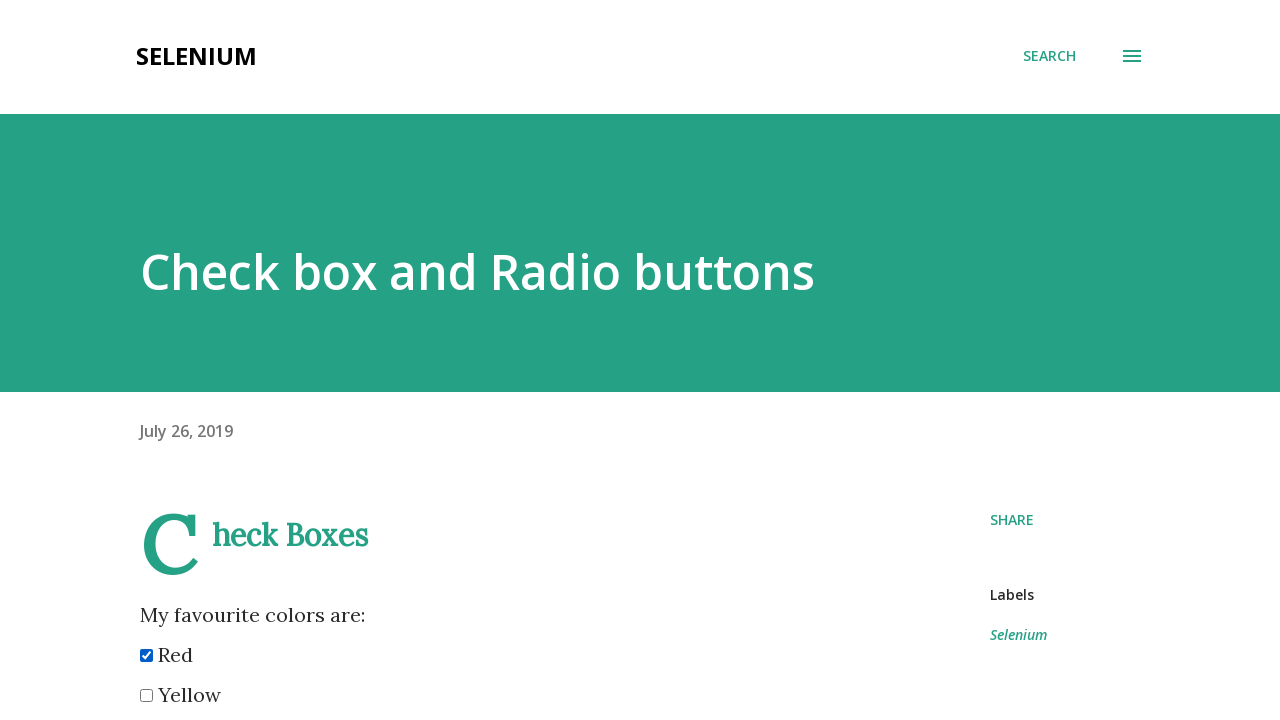

Radio button is selected
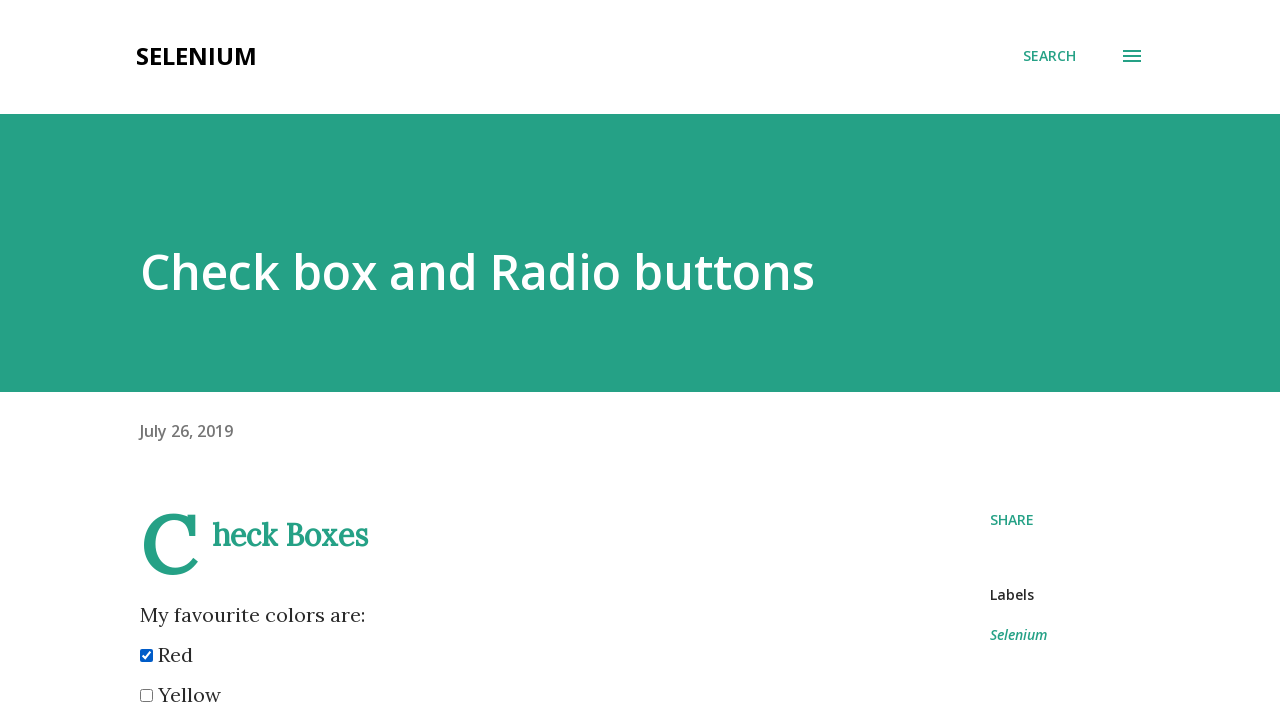

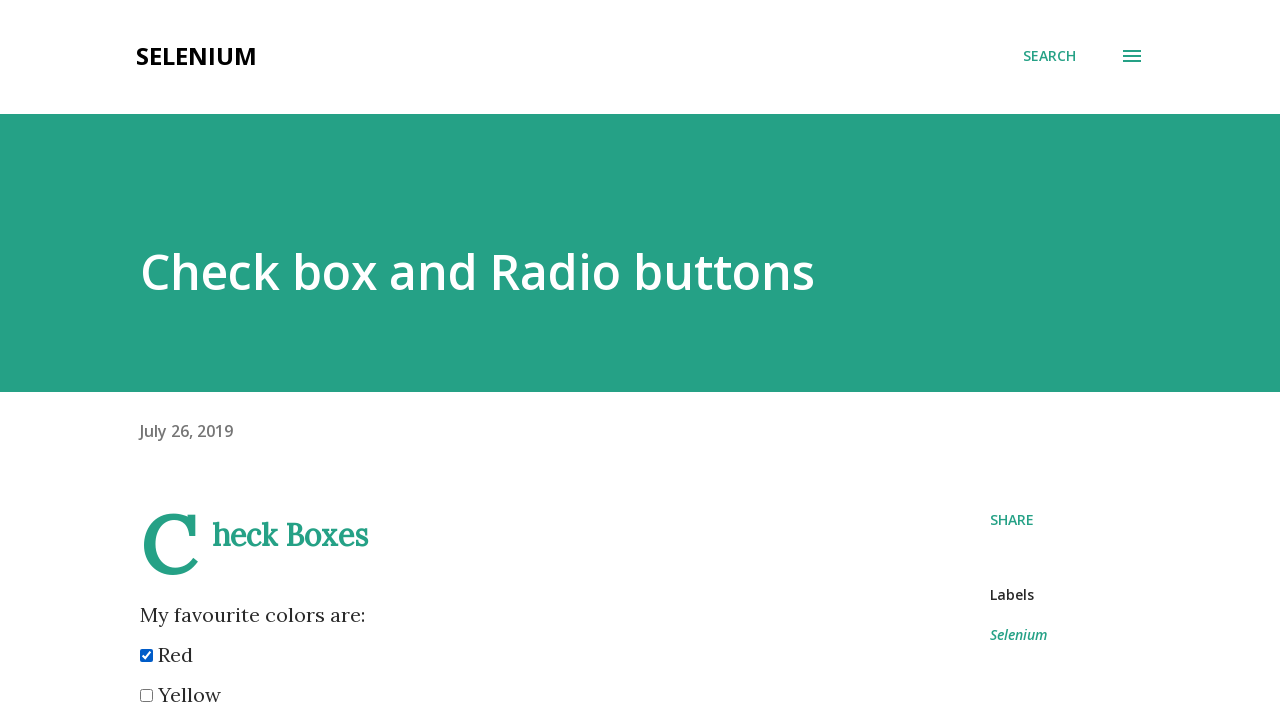